Tests an e-commerce vegetable shopping cart by searching for specific vegetables, adding them to cart, and proceeding to checkout with a promo code

Starting URL: https://rahulshettyacademy.com/seleniumPractise/#/

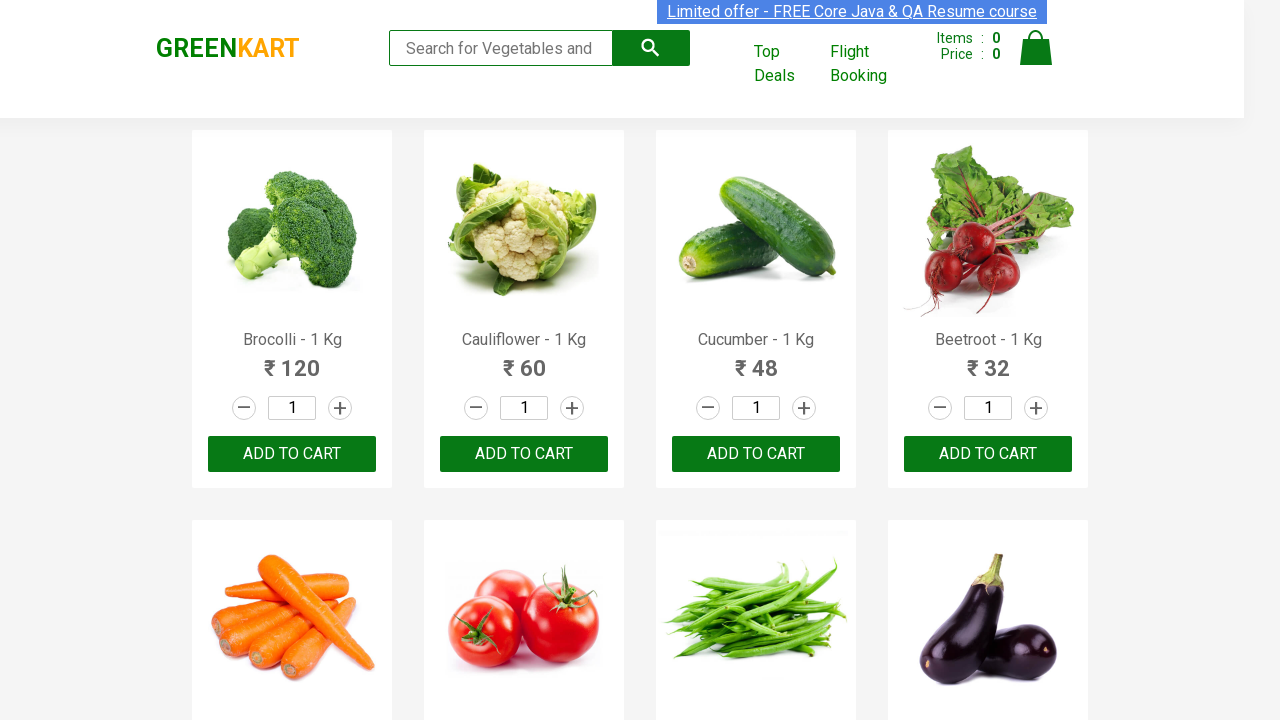

Retrieved all vegetable product name elements from the page
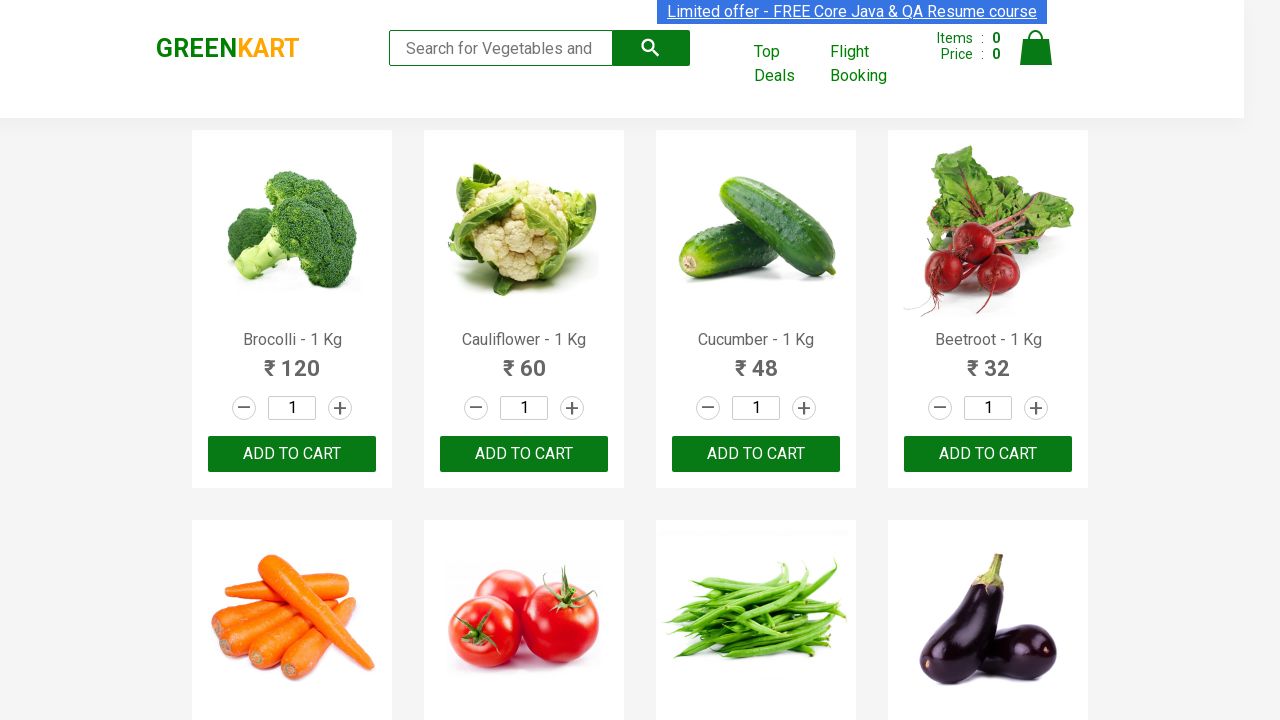

Added Cucumber to cart at (756, 454) on xpath=//div[@class='product-action']/button >> nth=2
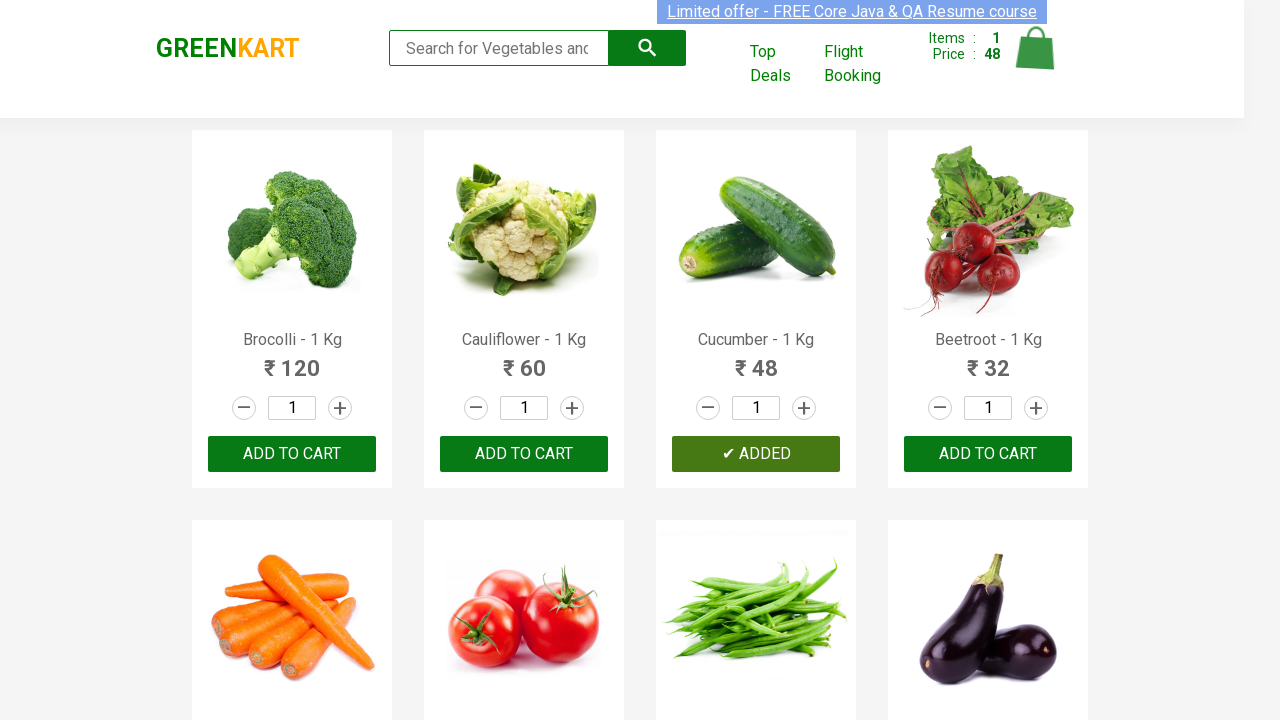

Added Cucumber to cart at (988, 454) on xpath=//div[@class='product-action']/button >> nth=3
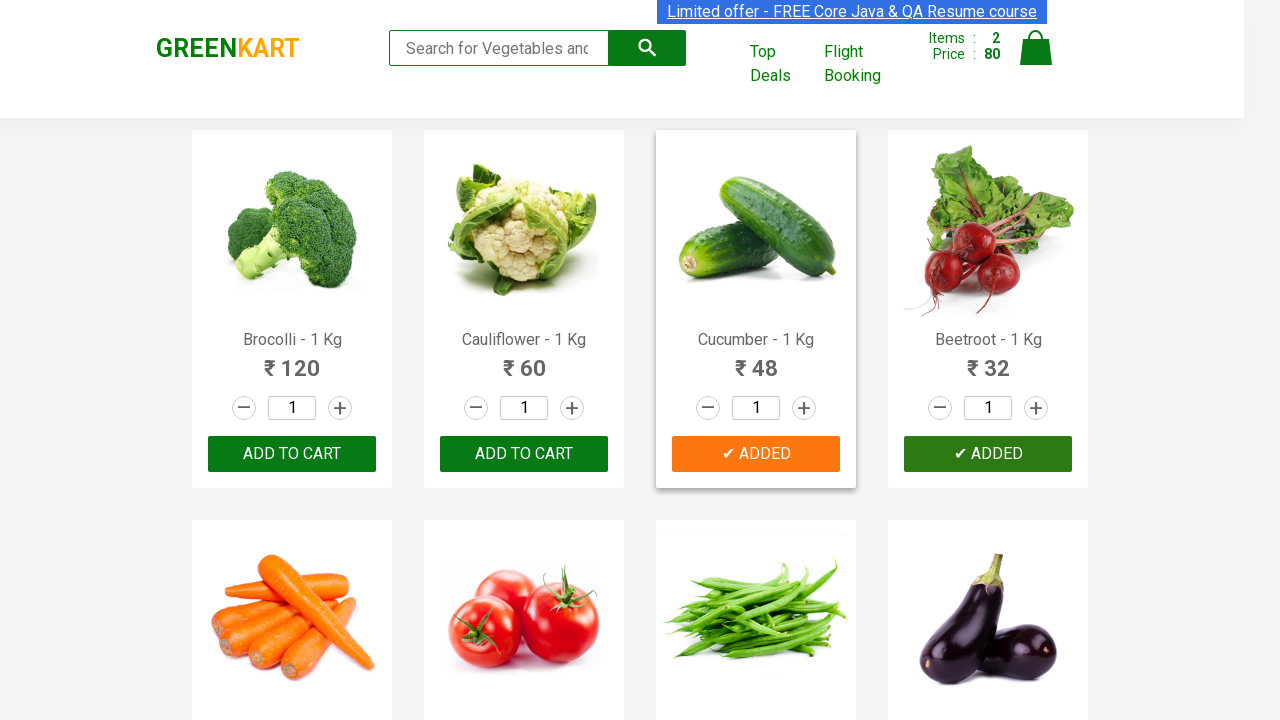

Added Cucumber to cart at (292, 360) on xpath=//div[@class='product-action']/button >> nth=4
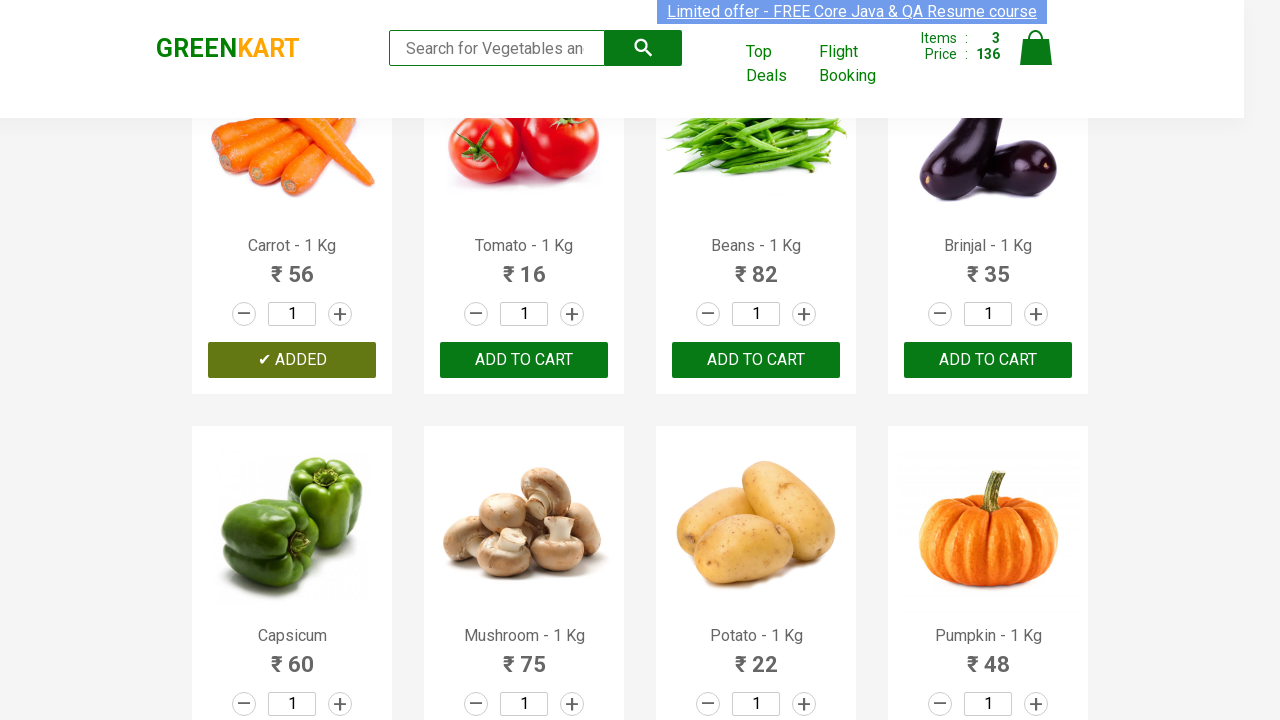

Added Cucumber to cart at (524, 360) on xpath=//div[@class='product-action']/button >> nth=5
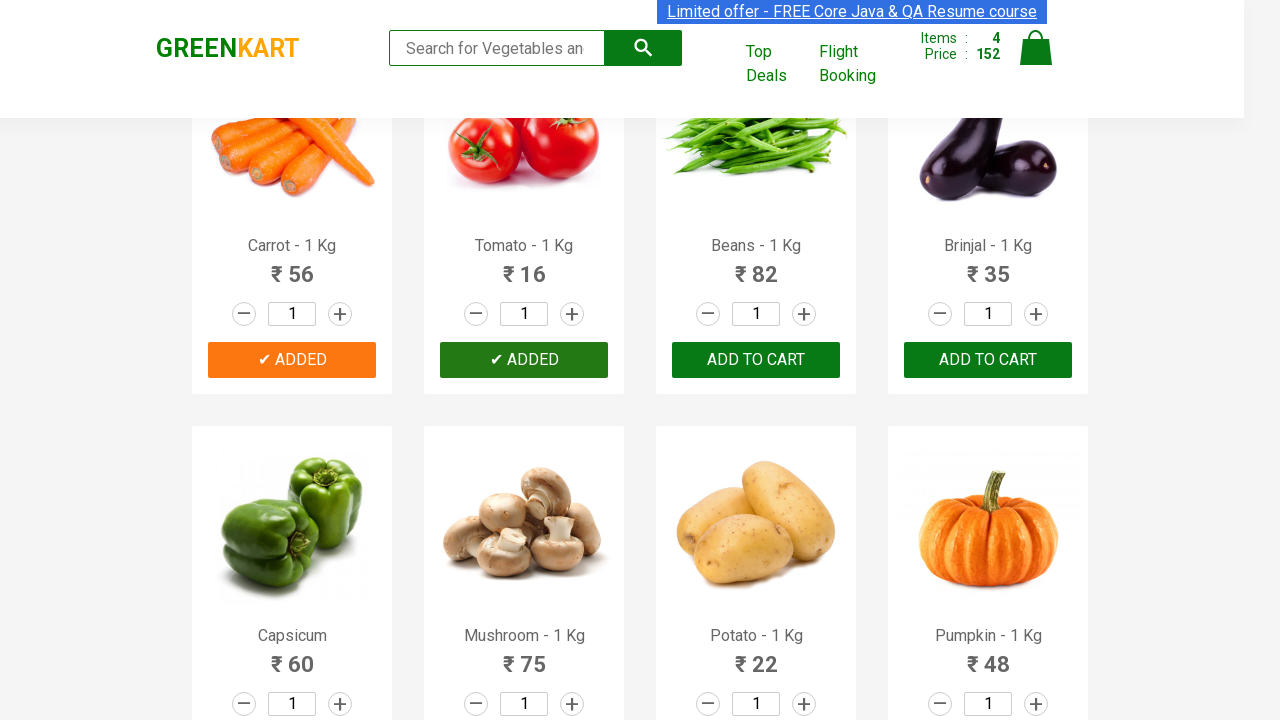

Clicked on cart icon to view cart at (1036, 48) on img[alt='Cart']
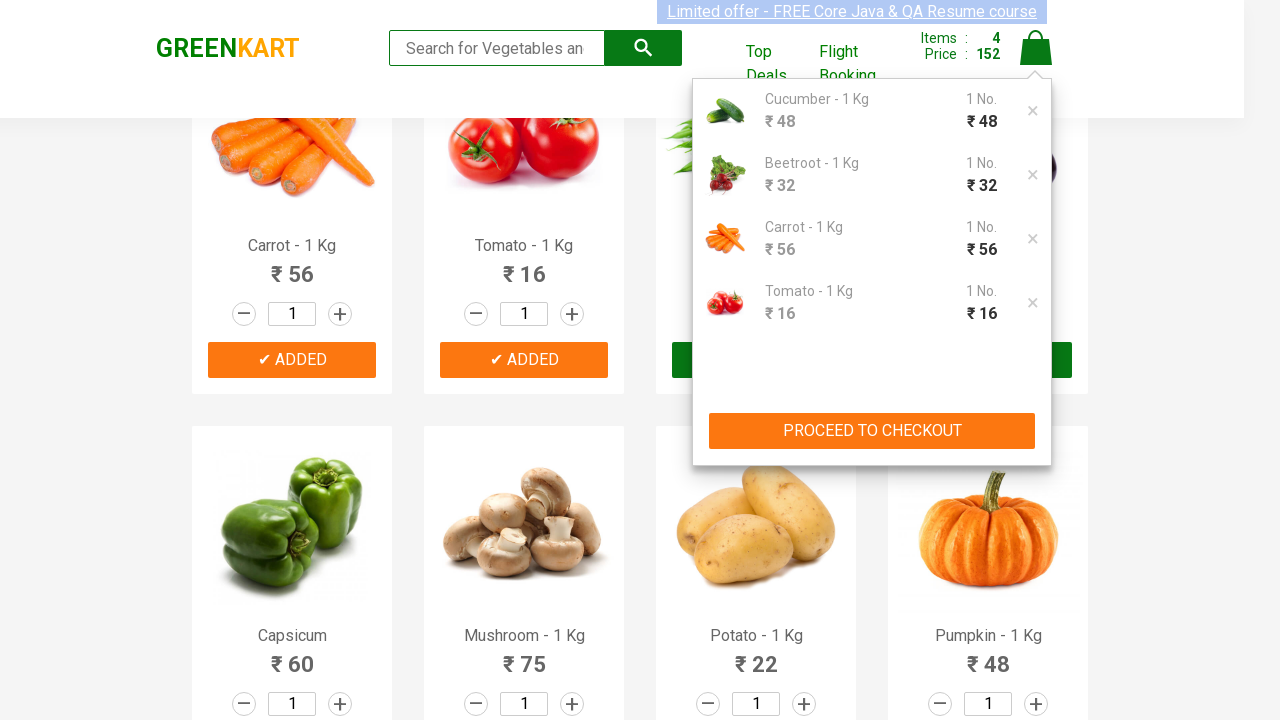

Clicked PROCEED TO CHECKOUT button at (872, 431) on button:has-text('PROCEED TO CHECKOUT')
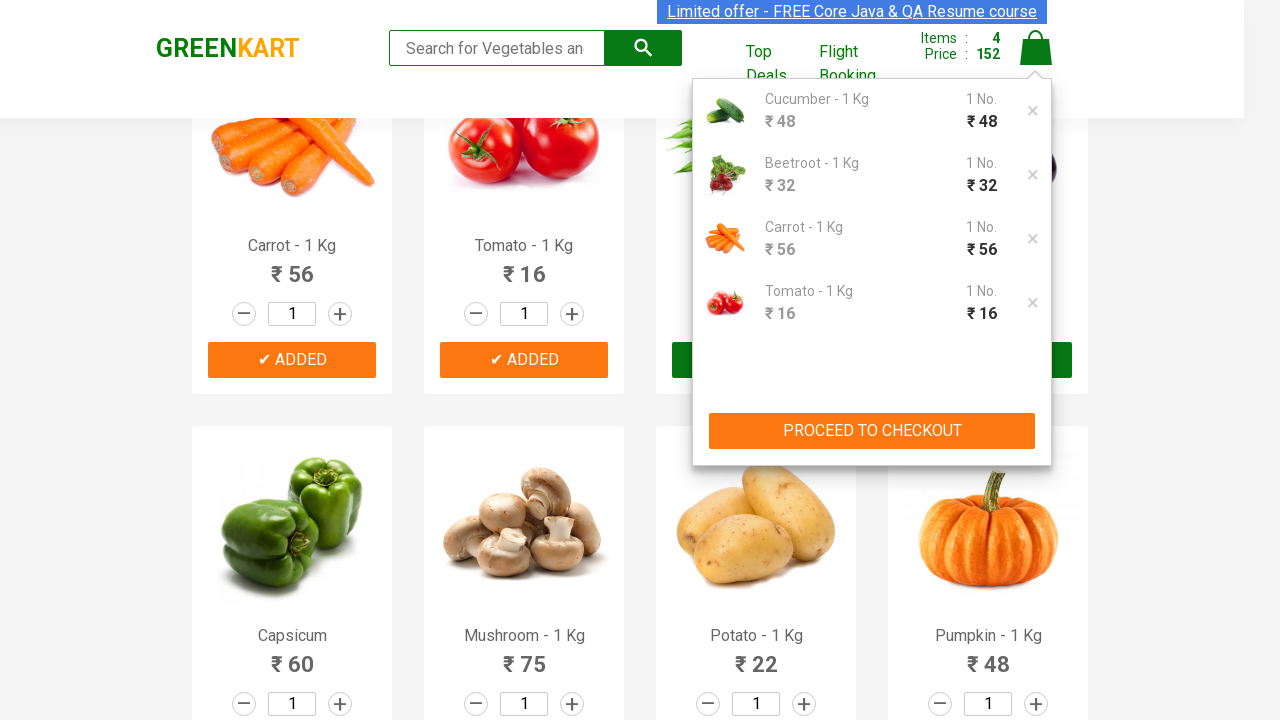

Entered promo code 'ABC' in the promo code field on input[placeholder='Enter promo code']
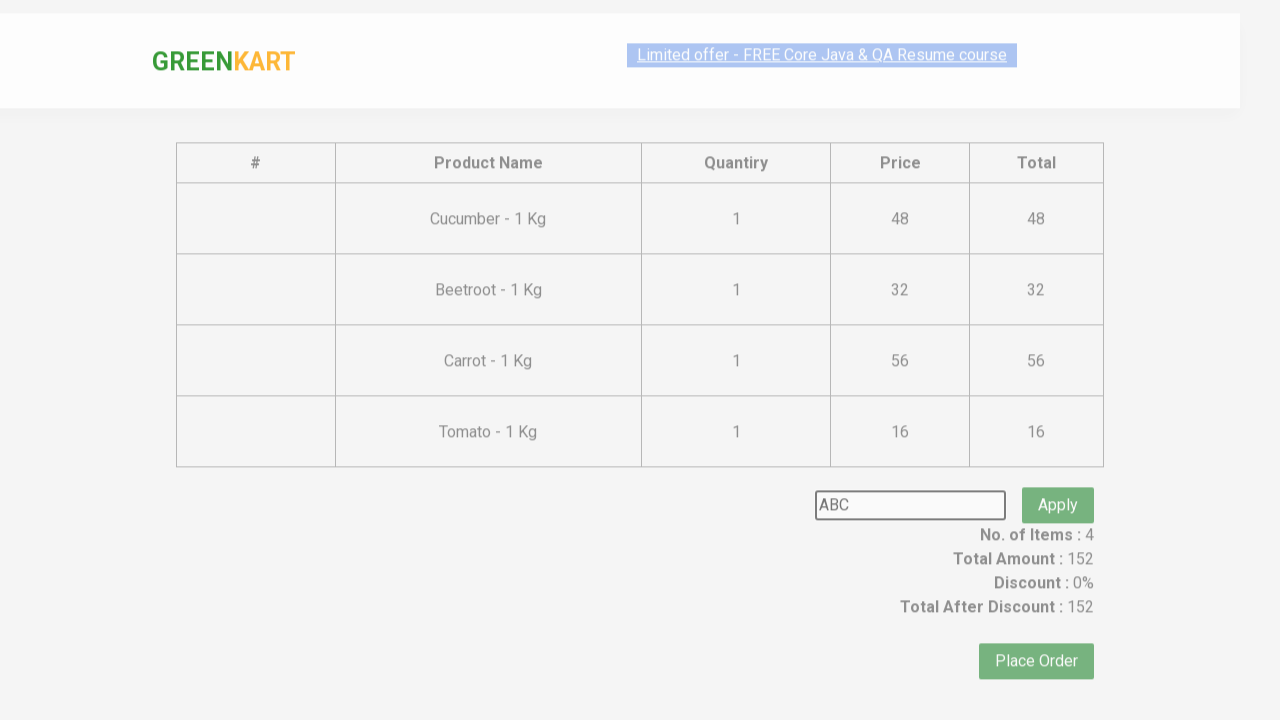

Clicked button to apply promo code at (1058, 477) on .promoBtn
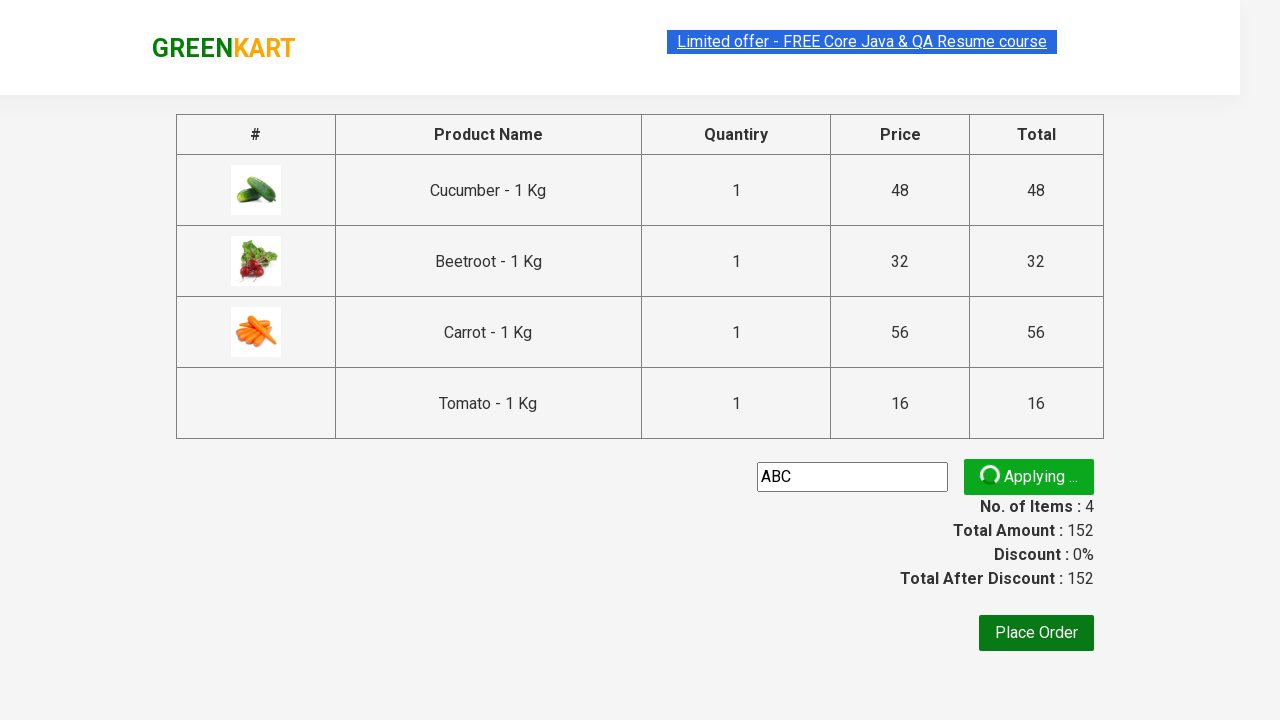

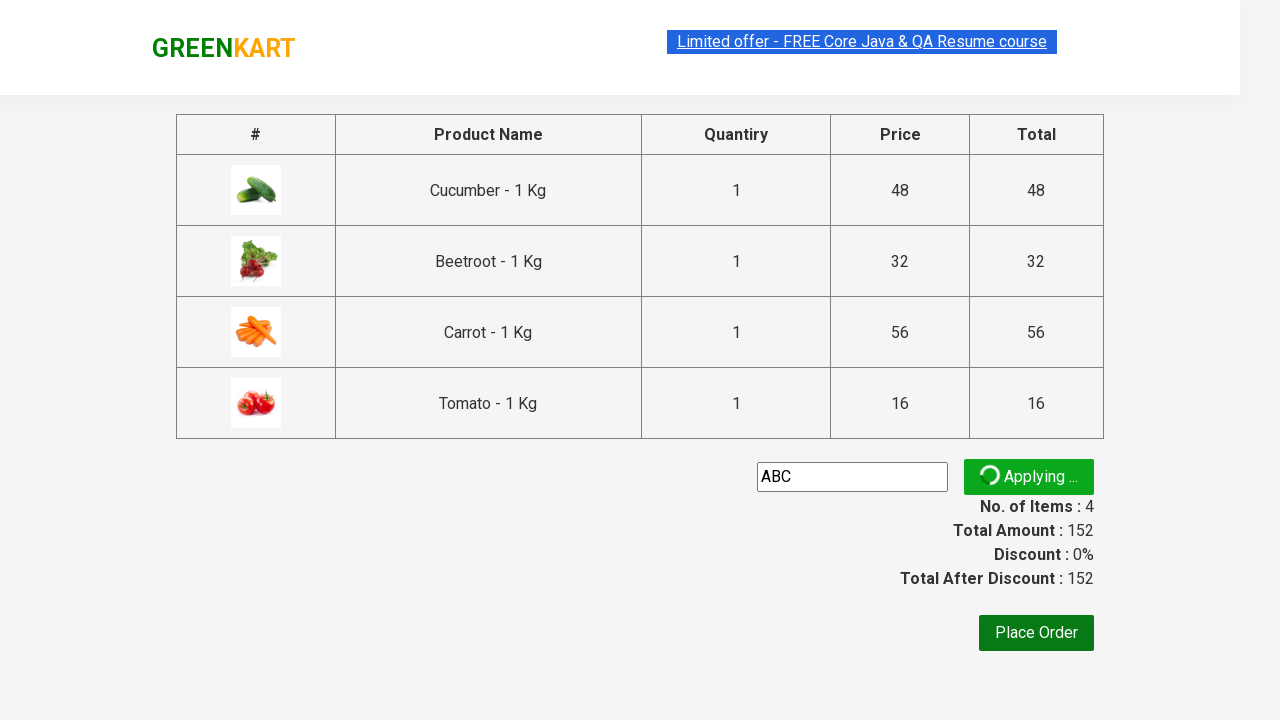